Verifies that specific form elements are displayed and fills them with test data if they are visible

Starting URL: https://automationfc.github.io/basic-form/index.html

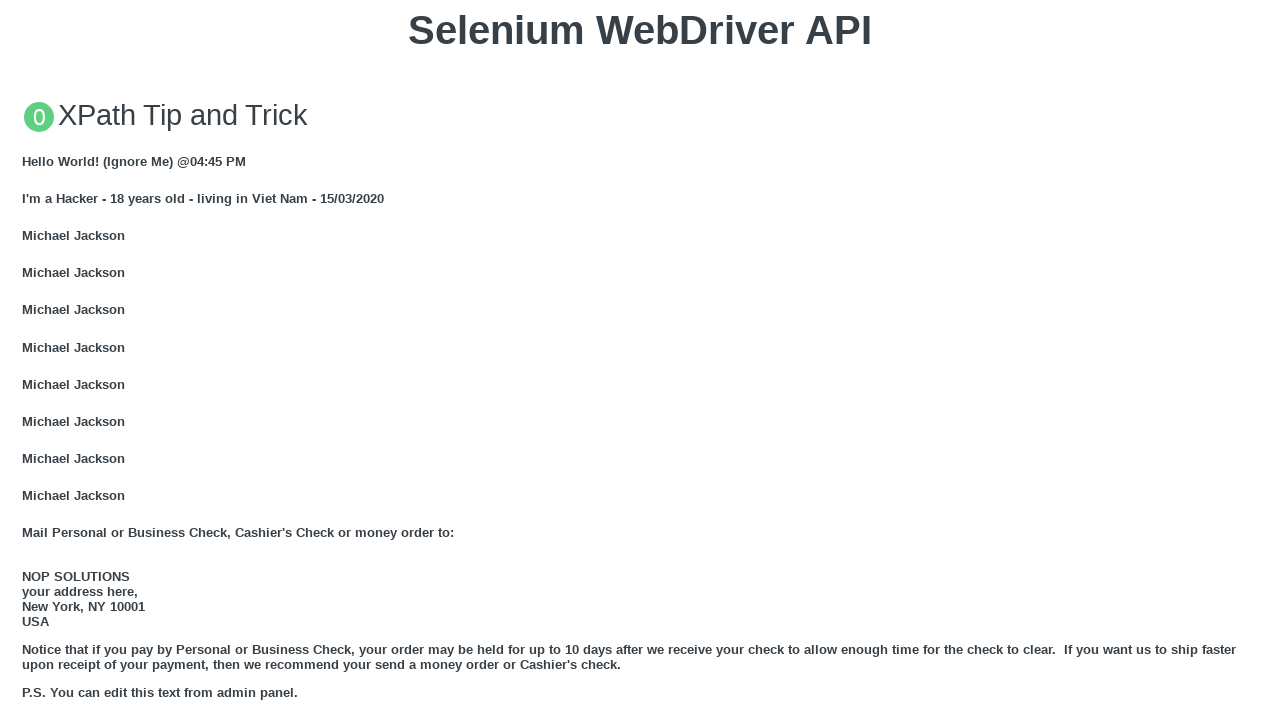

Navigated to basic form page
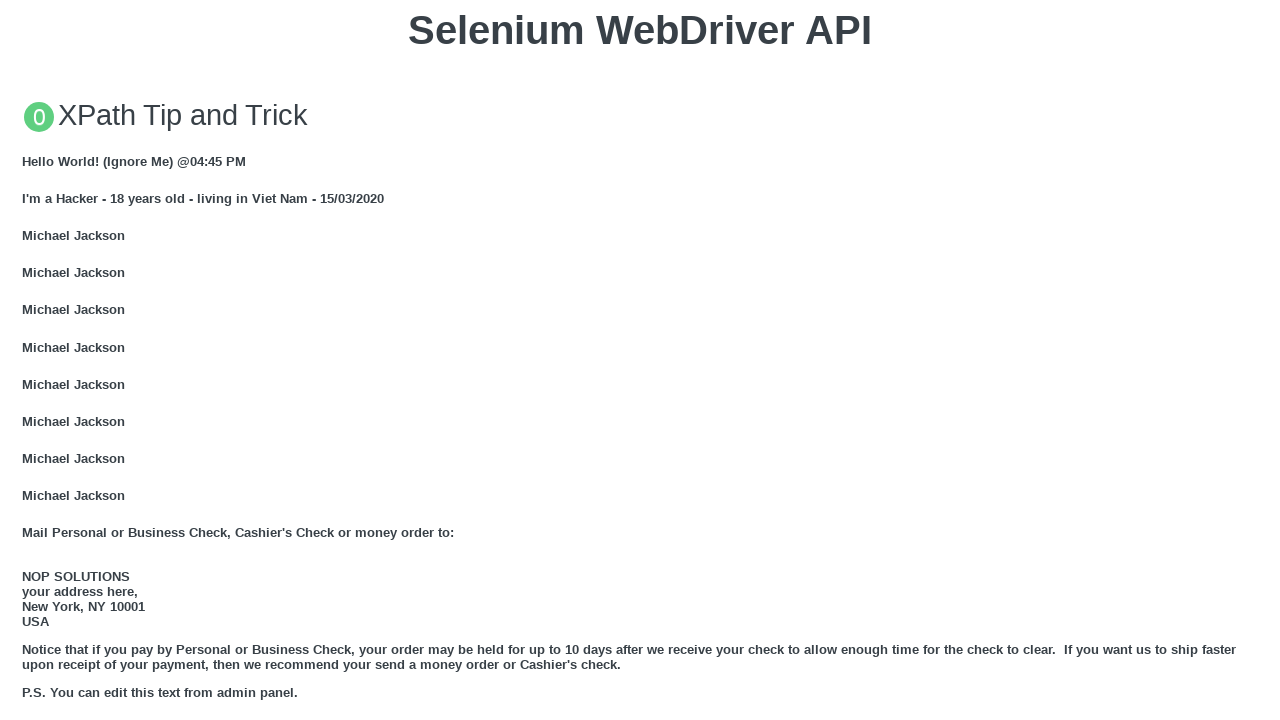

Located email form element
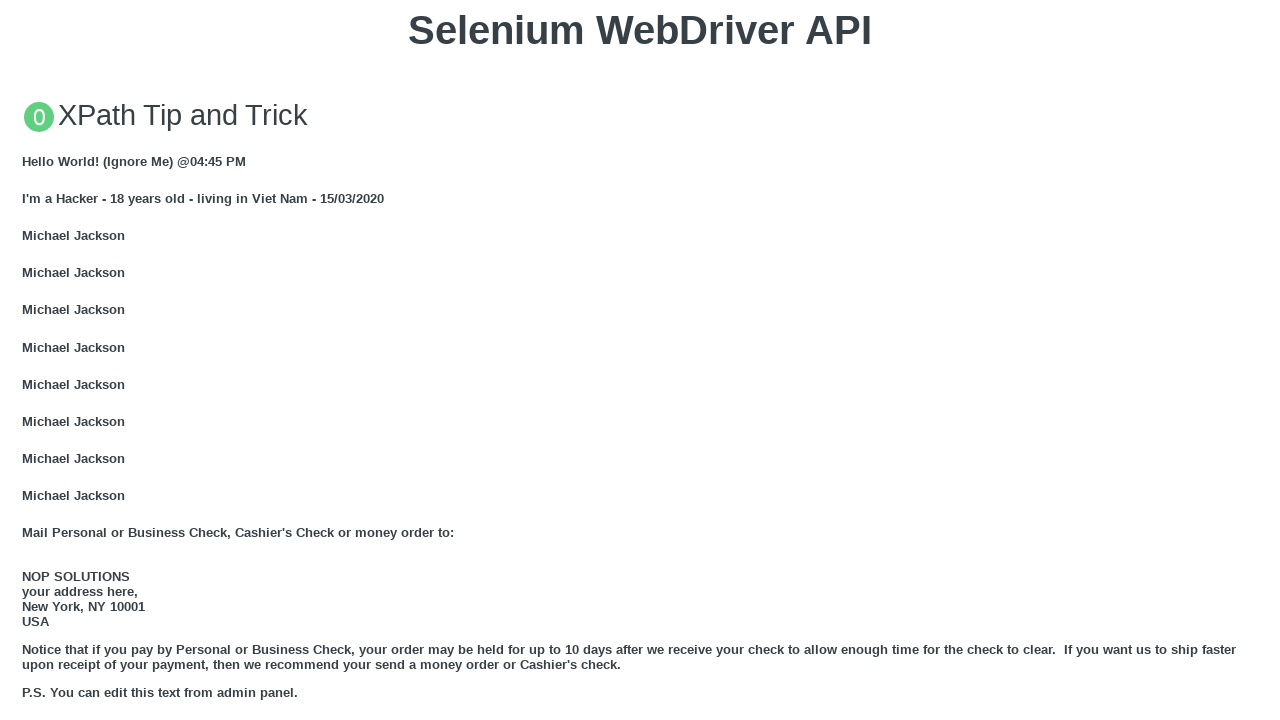

Located education form element
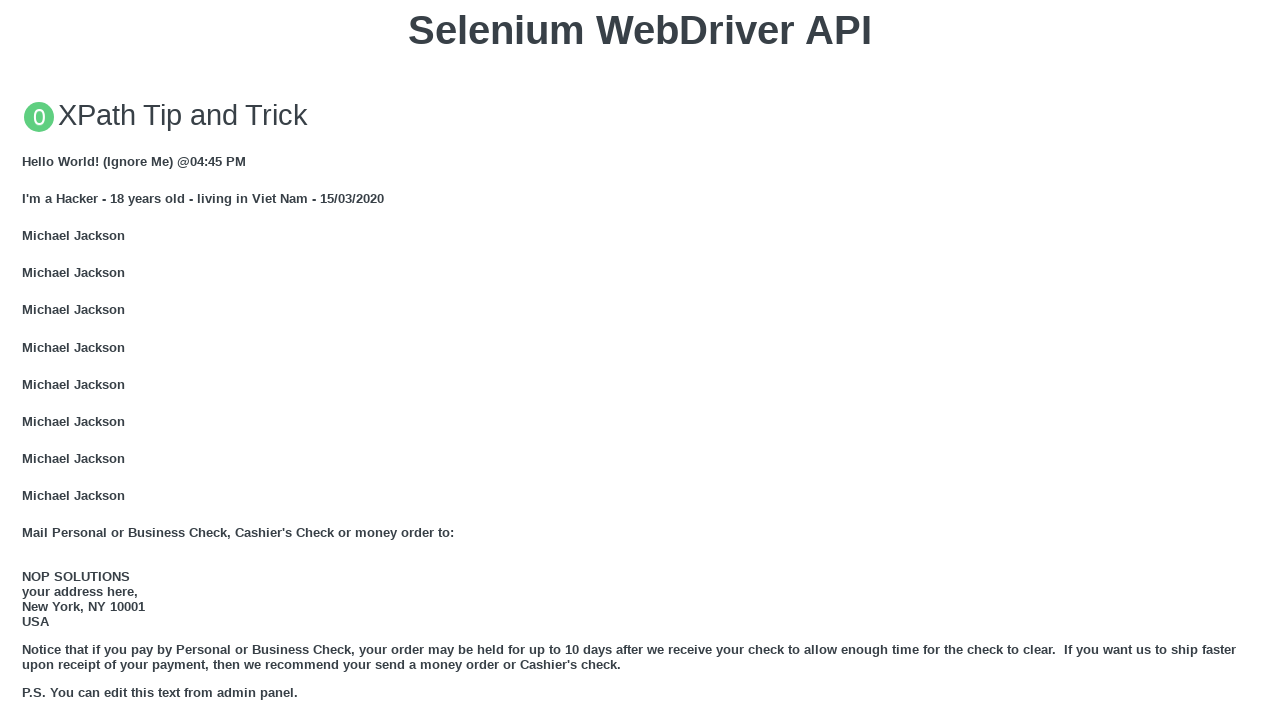

Located age under 18 checkbox element
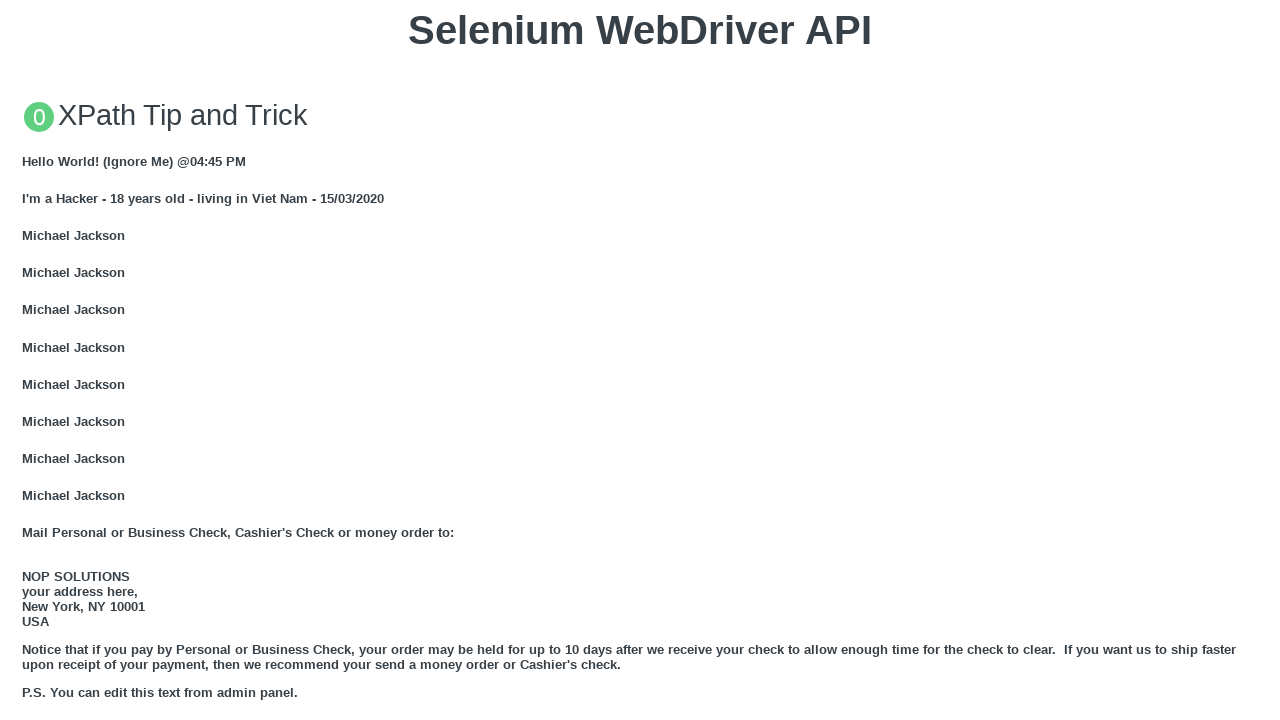

Verified all form elements are visible
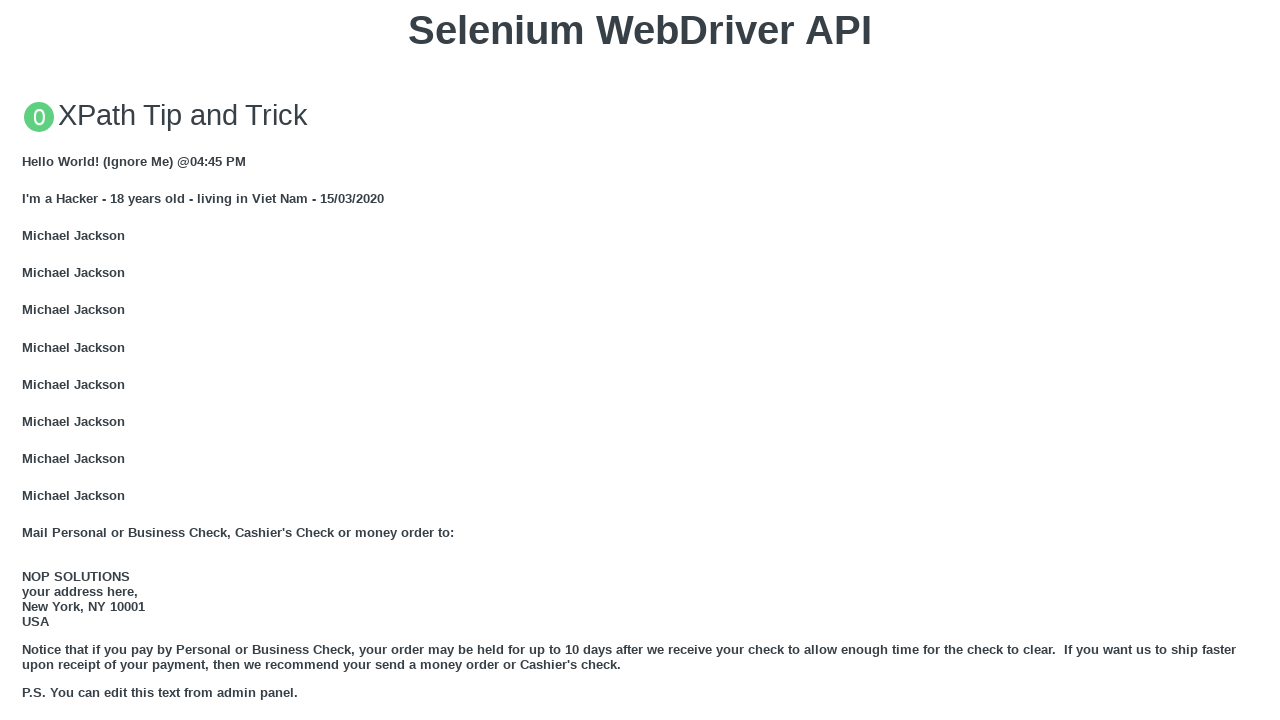

Filled email field with 'Automation Testing' on #mail
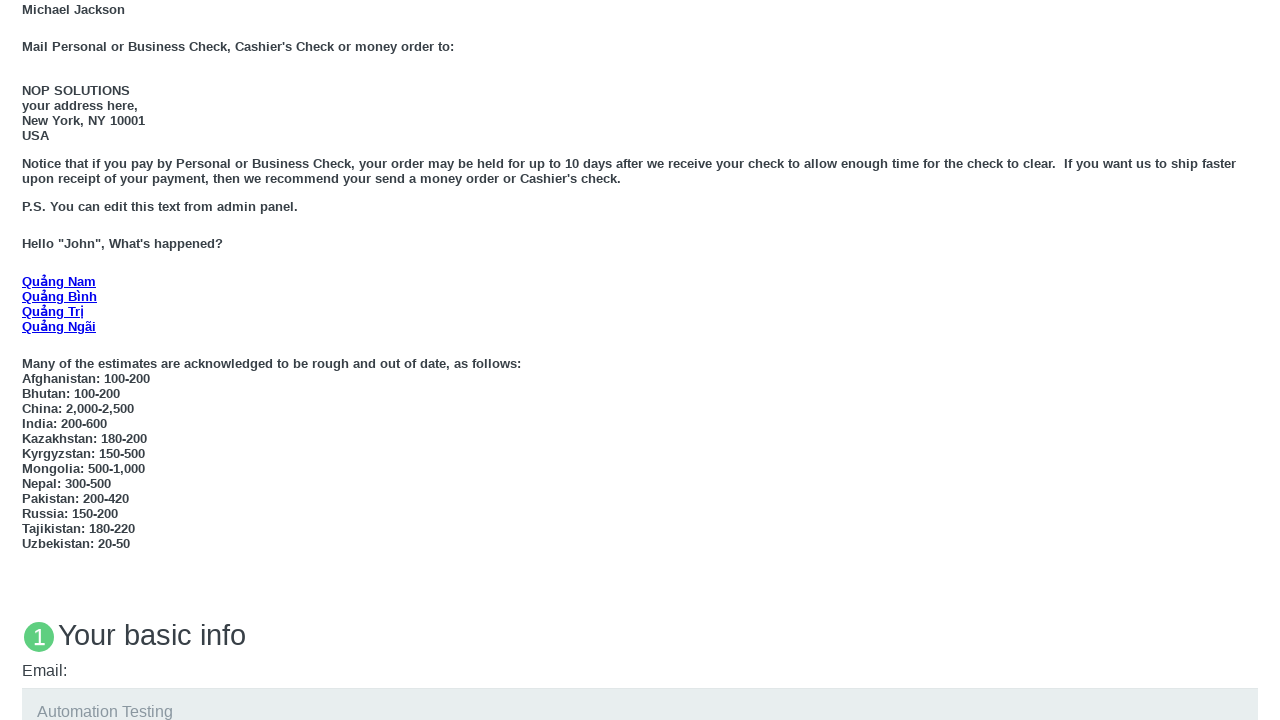

Filled education field with 'Automation Testing' on #edu
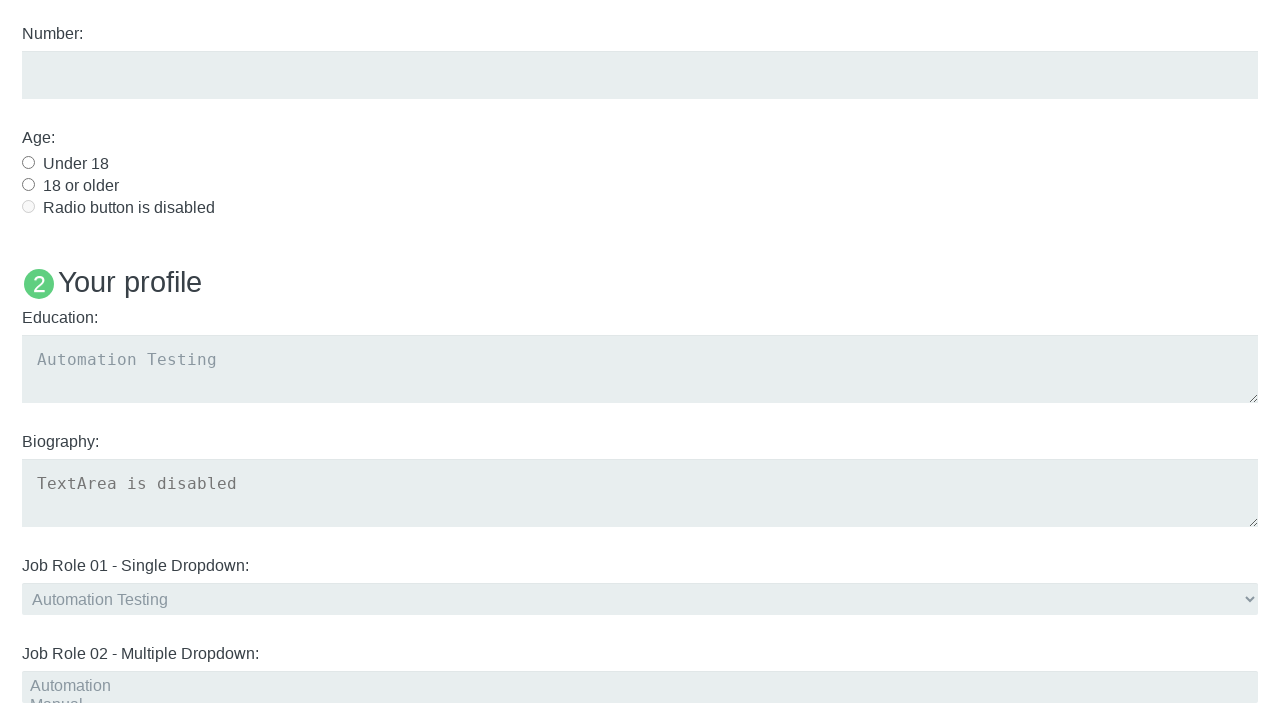

Clicked age under 18 checkbox at (28, 162) on #under_18
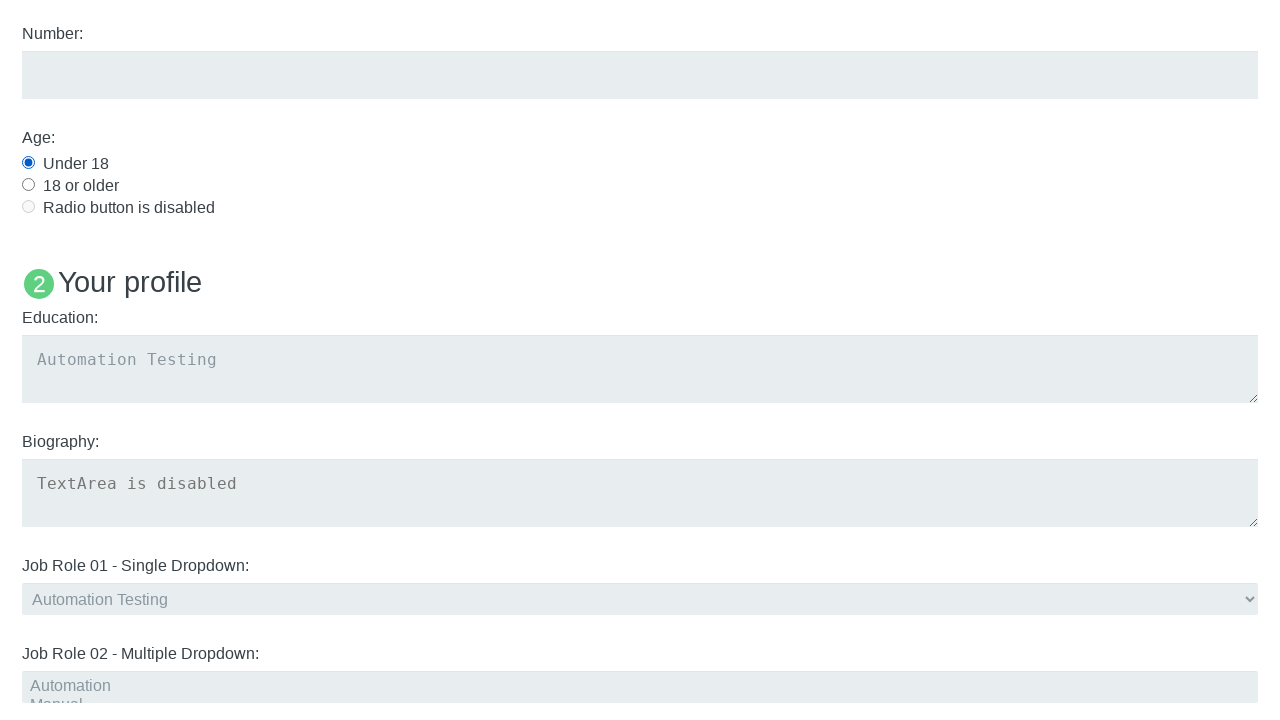

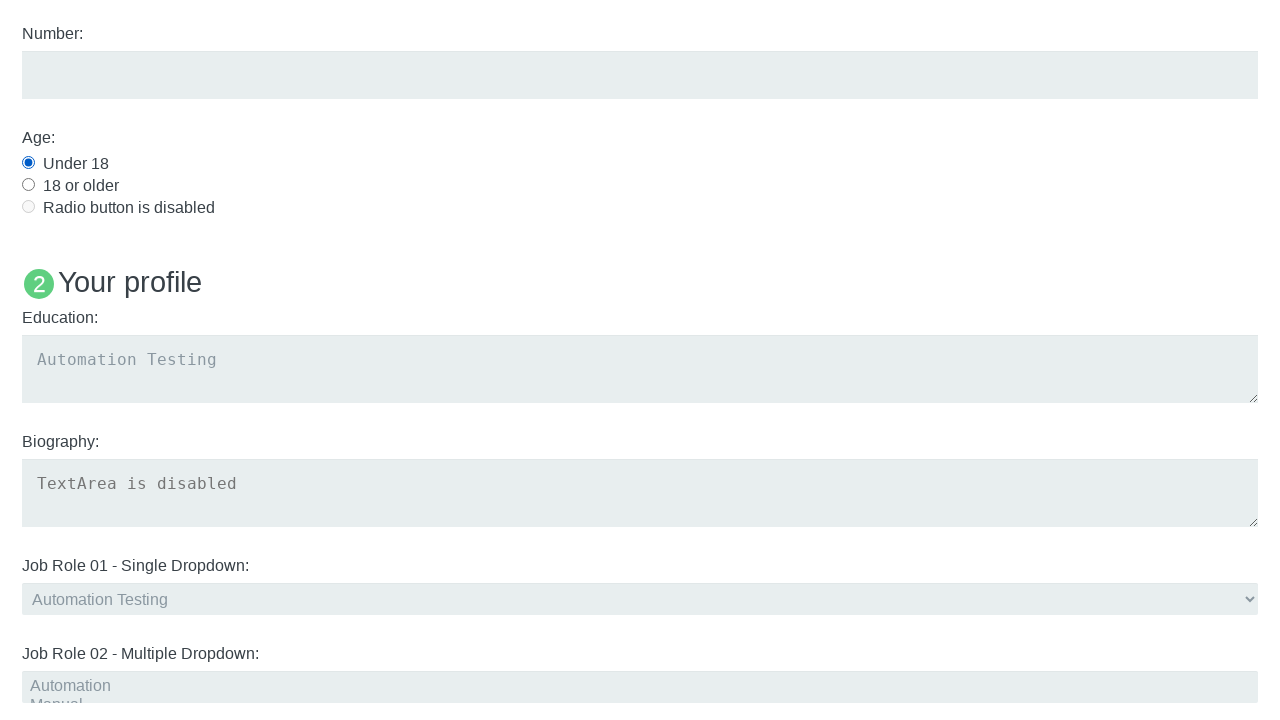